Tests window handling functionality by opening new windows/tabs, counting open tabs, and closing multiple windows while keeping the primary window open

Starting URL: https://www.leafground.com/window.xhtml

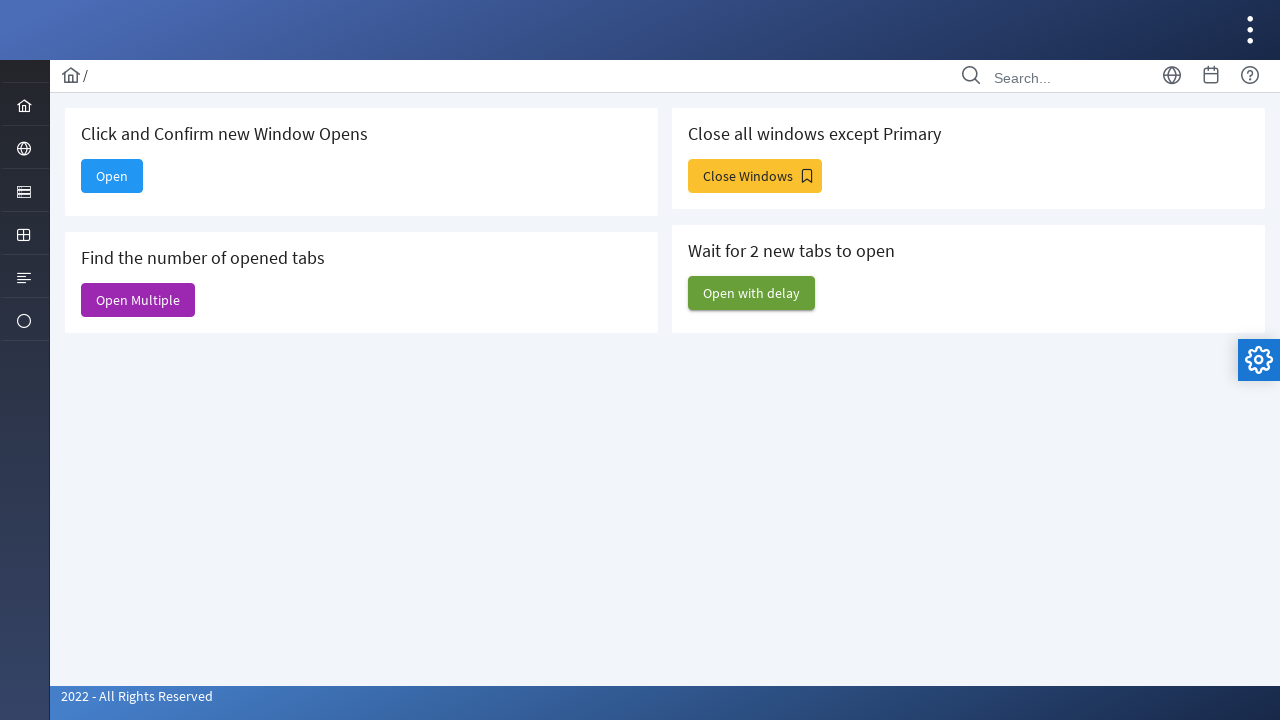

Stored reference to parent window
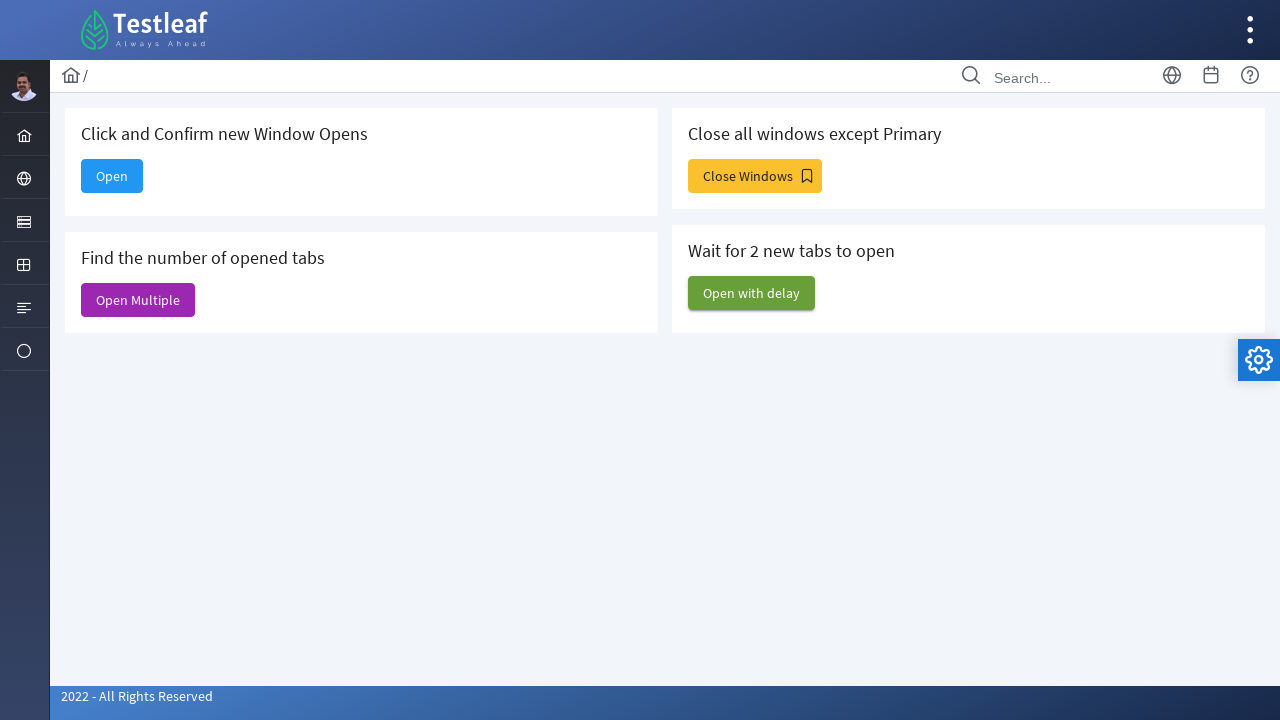

Clicked button to open new window at (112, 176) on xpath=//*[@id="j_idt88:new"]
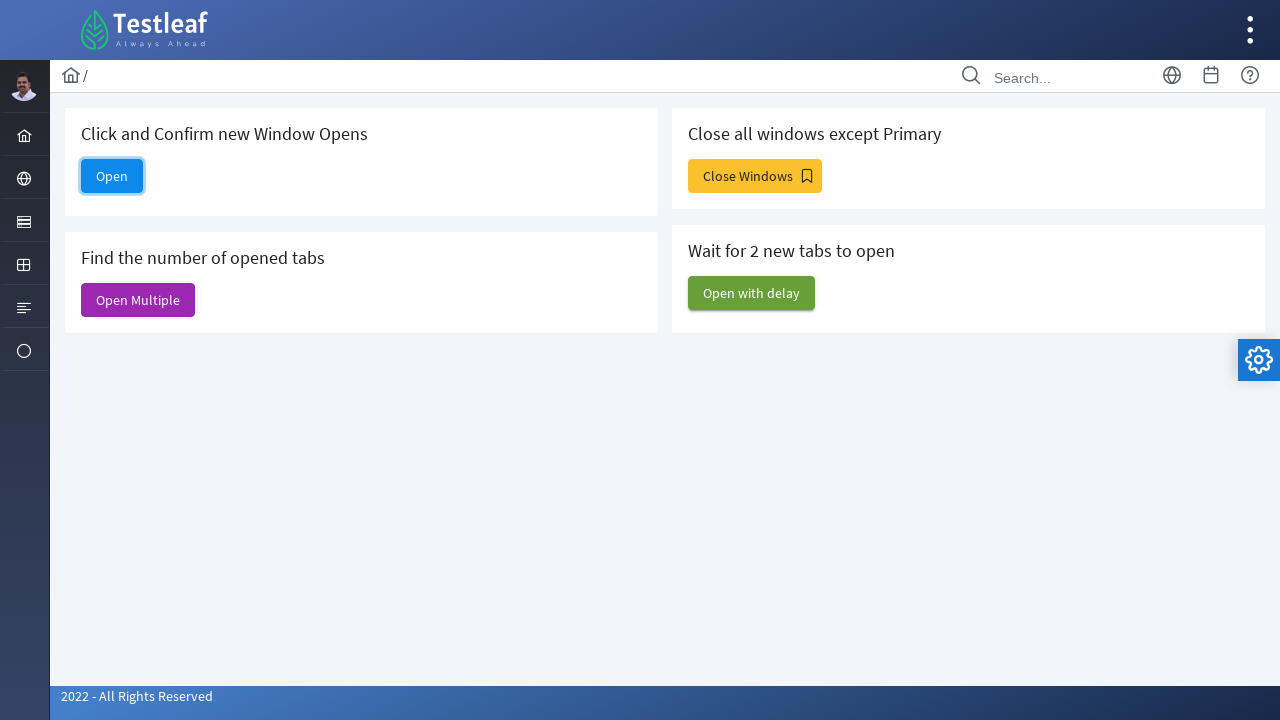

New window opened and captured at (112, 176) on xpath=//*[@id="j_idt88:new"]
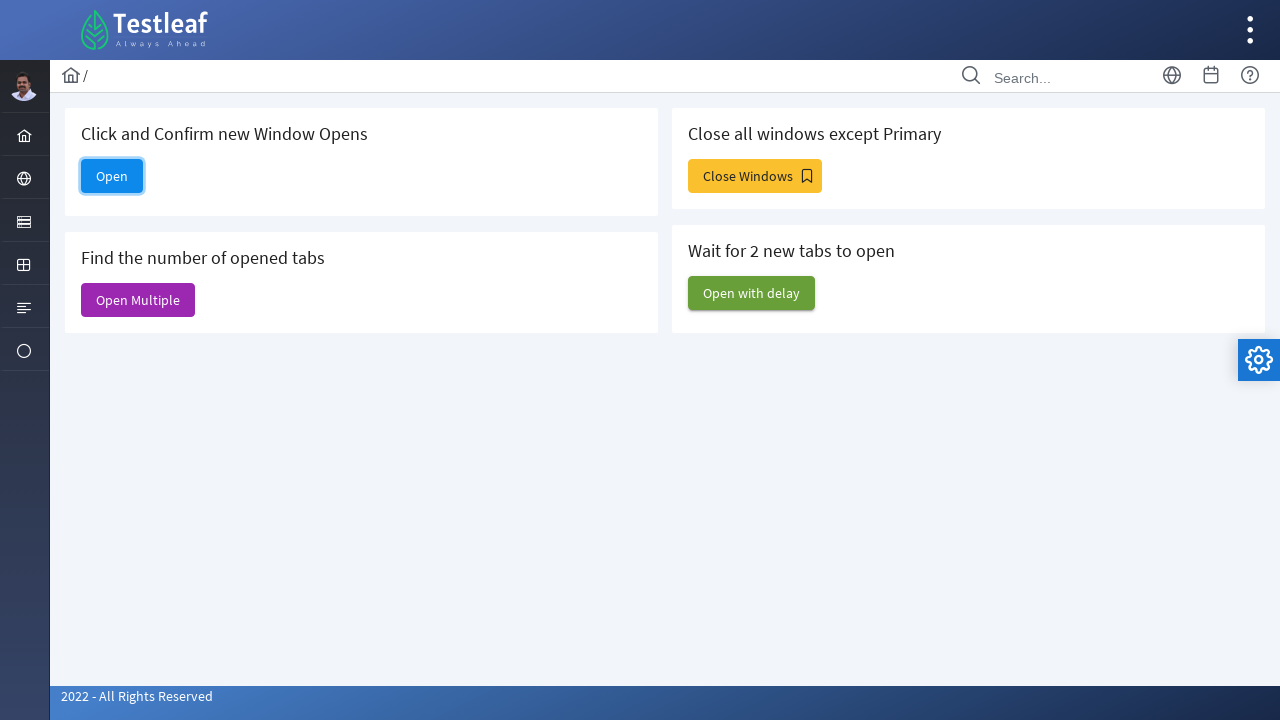

Captured new window title: 
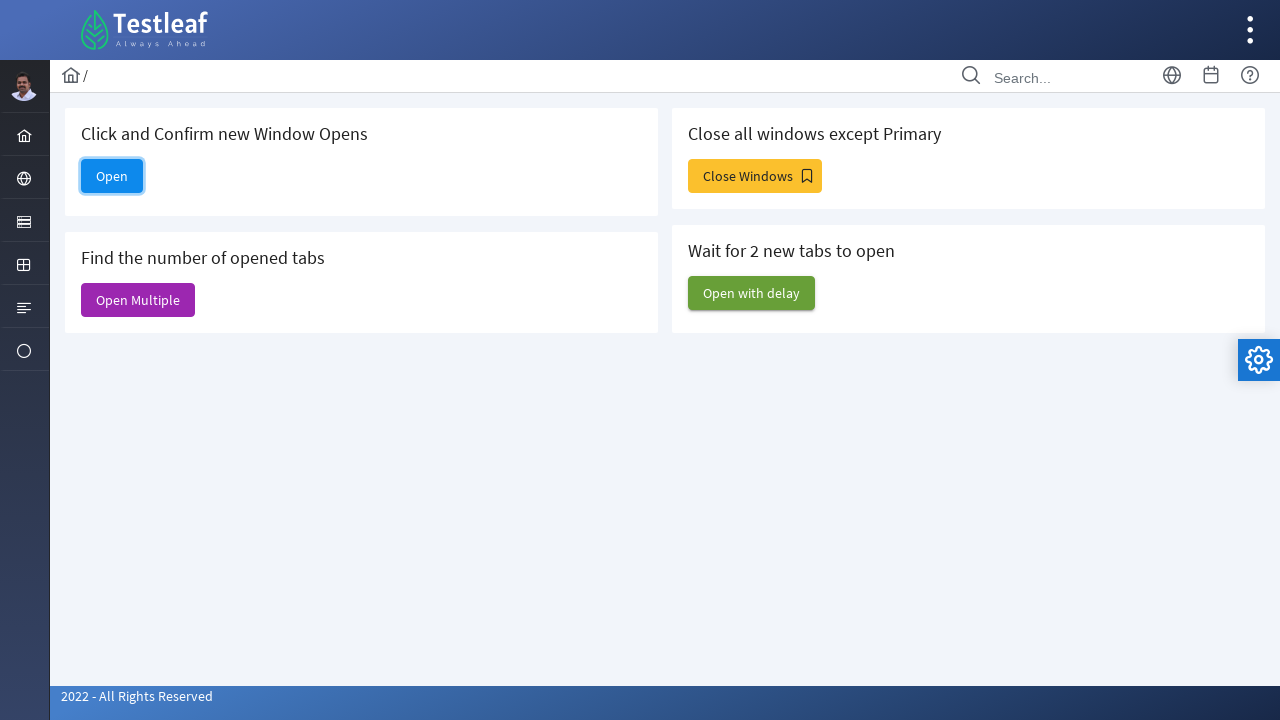

Closed the new window
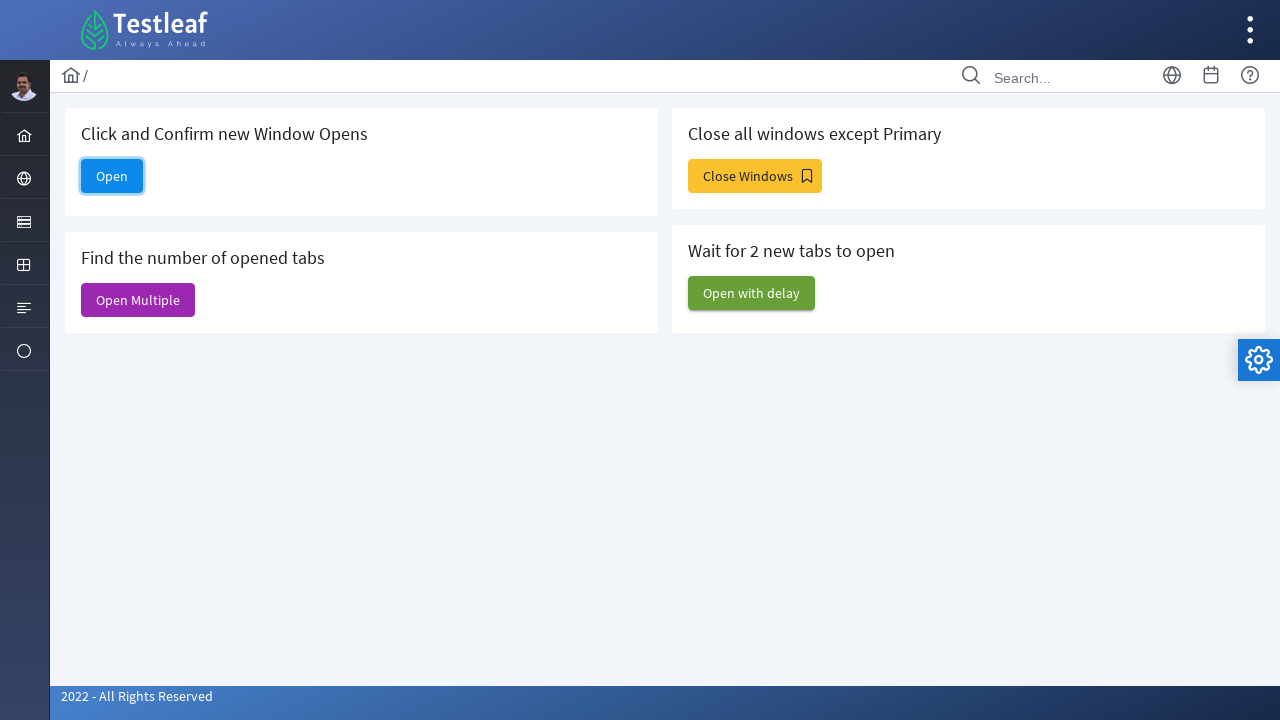

Verified open button is visible on parent window: True
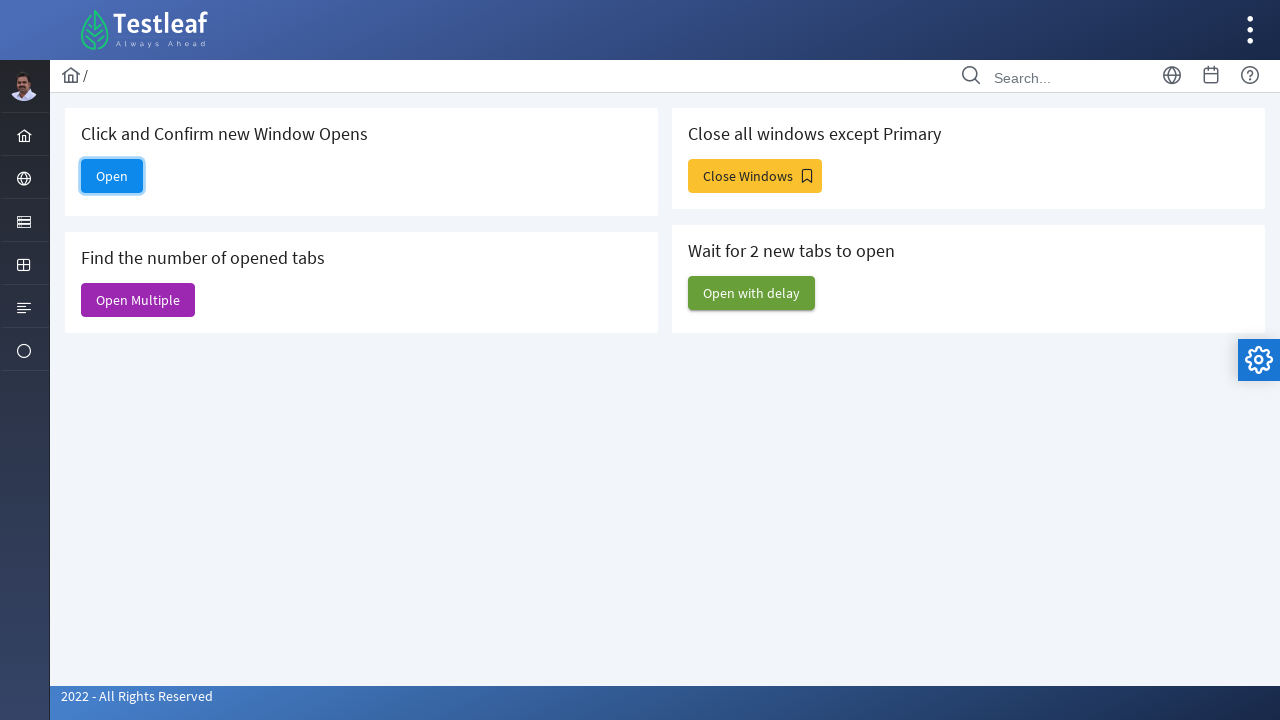

Clicked button to open multiple windows at (138, 300) on xpath=//*[@id="j_idt88:j_idt91"]
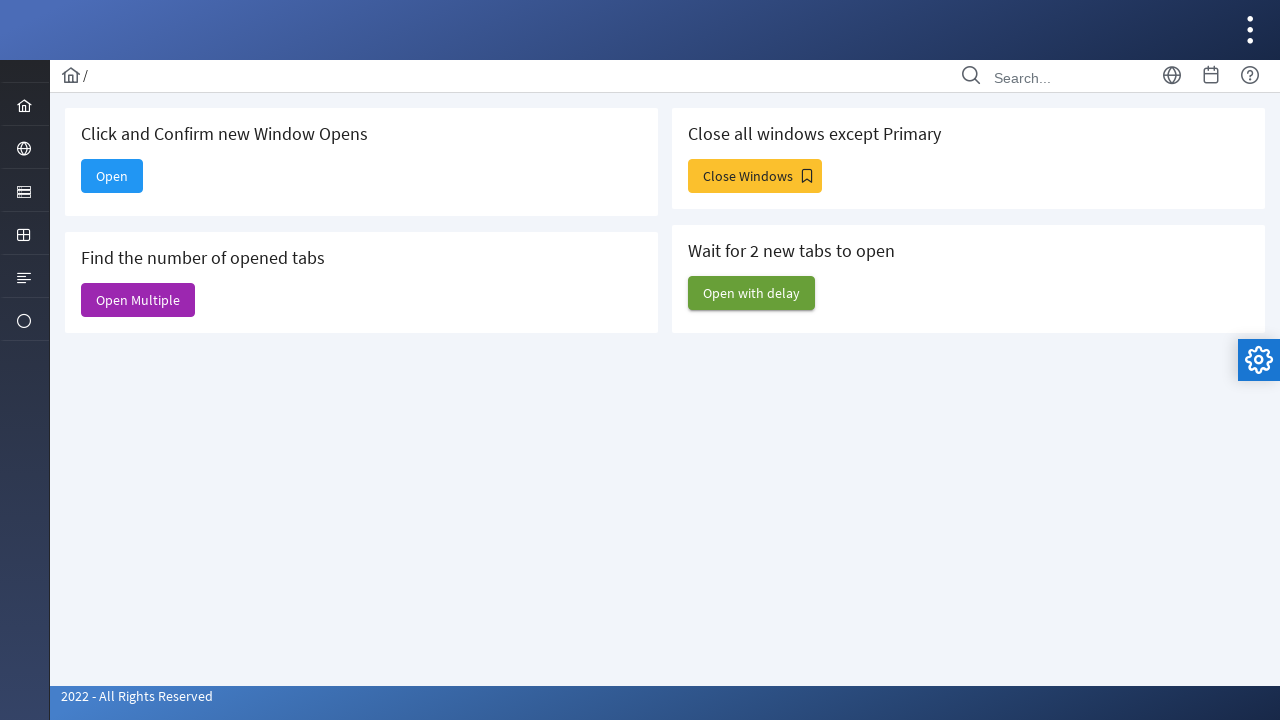

Counted open tabs: 7 total windows
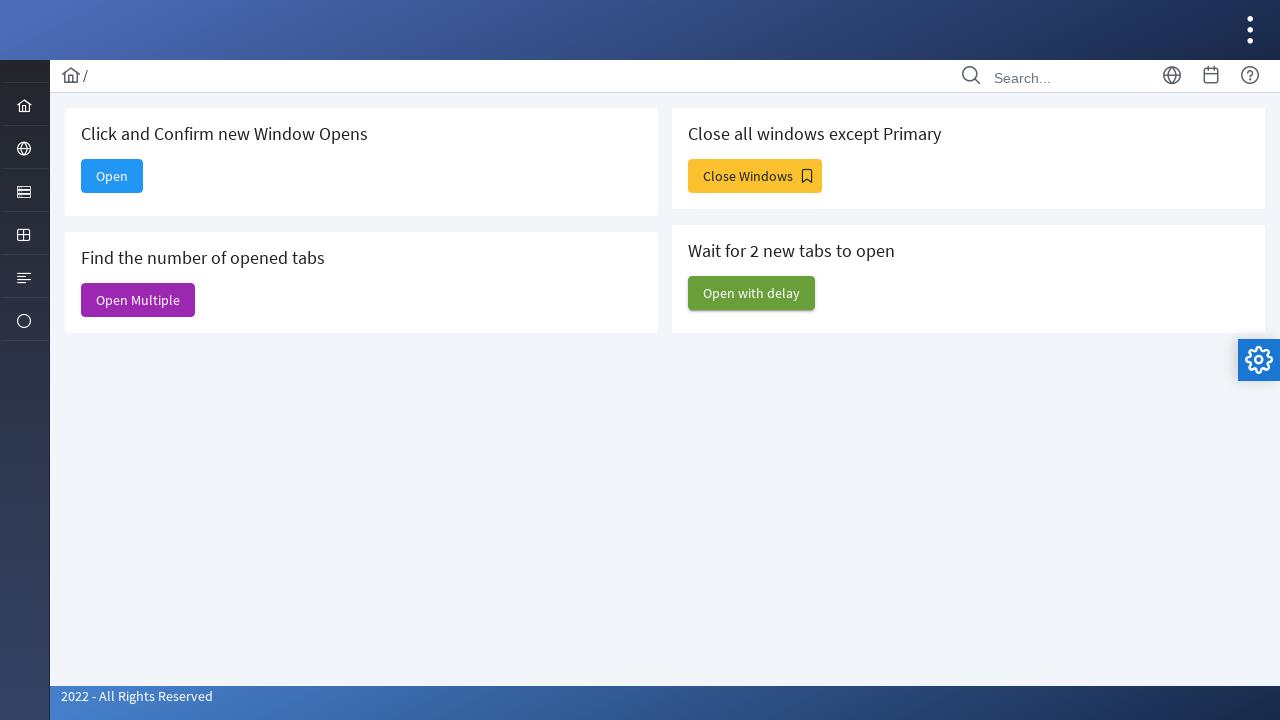

Closed 6 newly opened windows
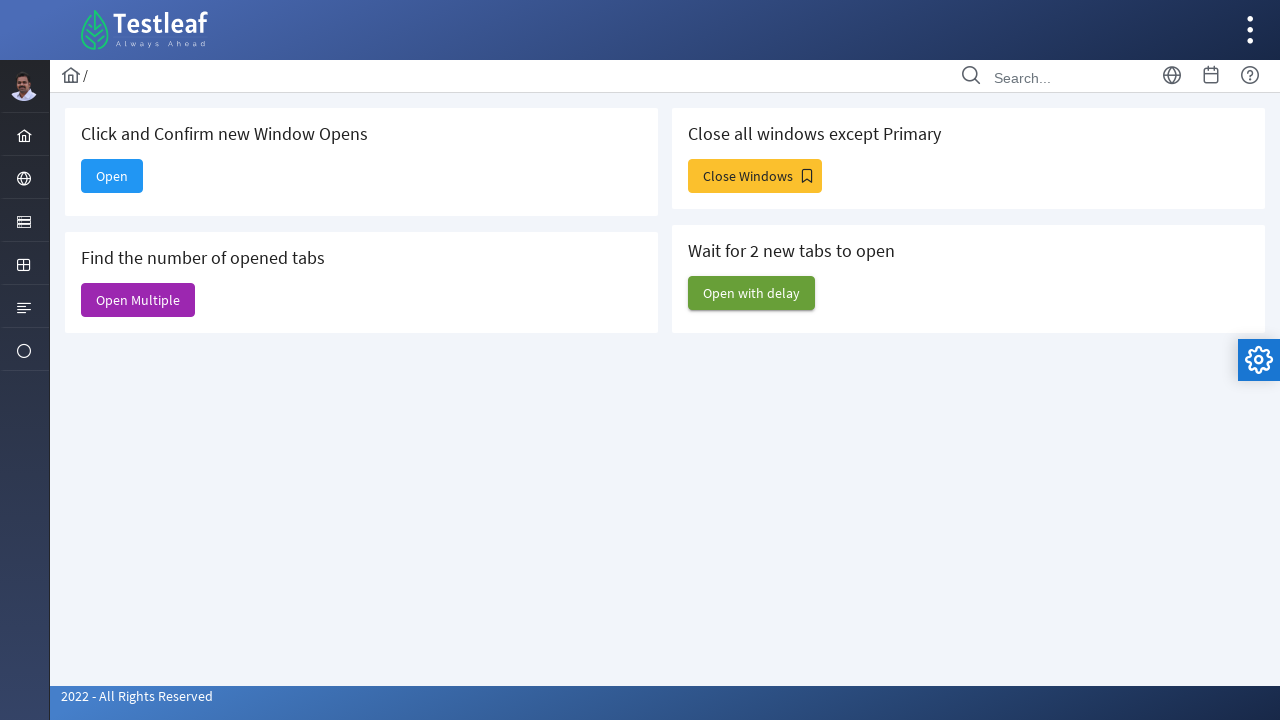

Clicked button to open multiple windows again at (755, 176) on id=j_idt88:j_idt93
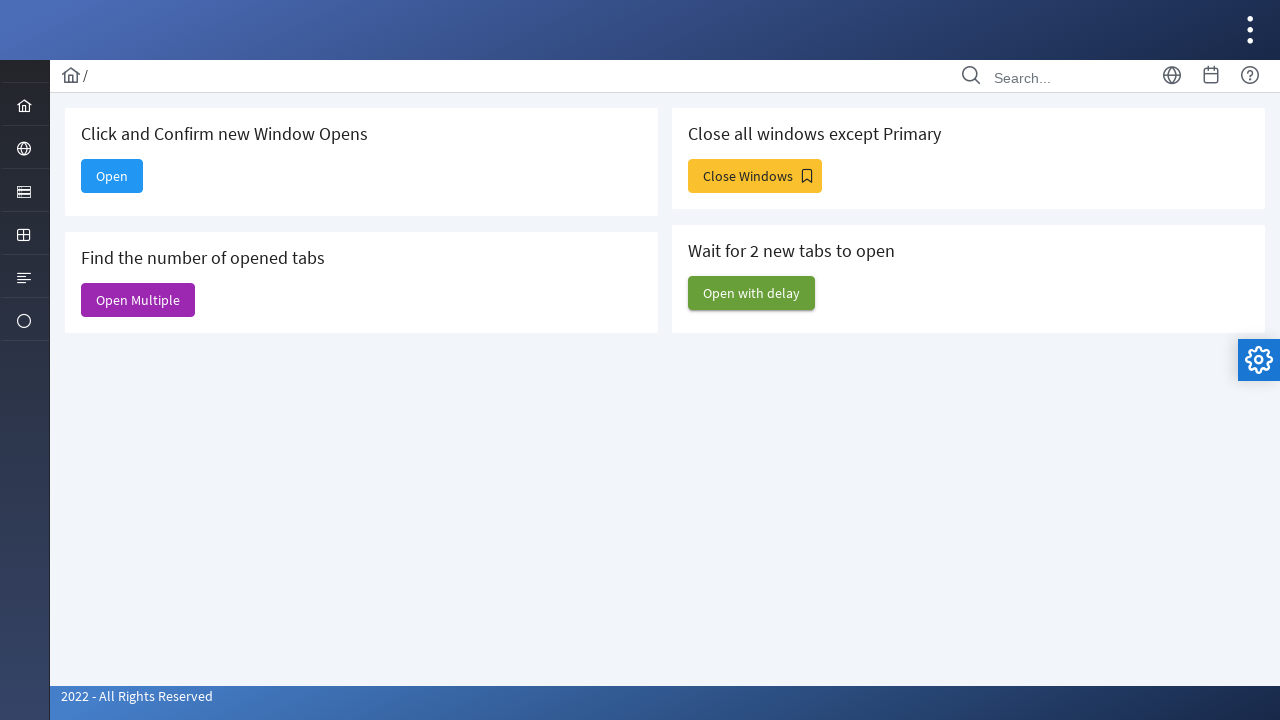

Closed all non-primary windows, 3 windows closed
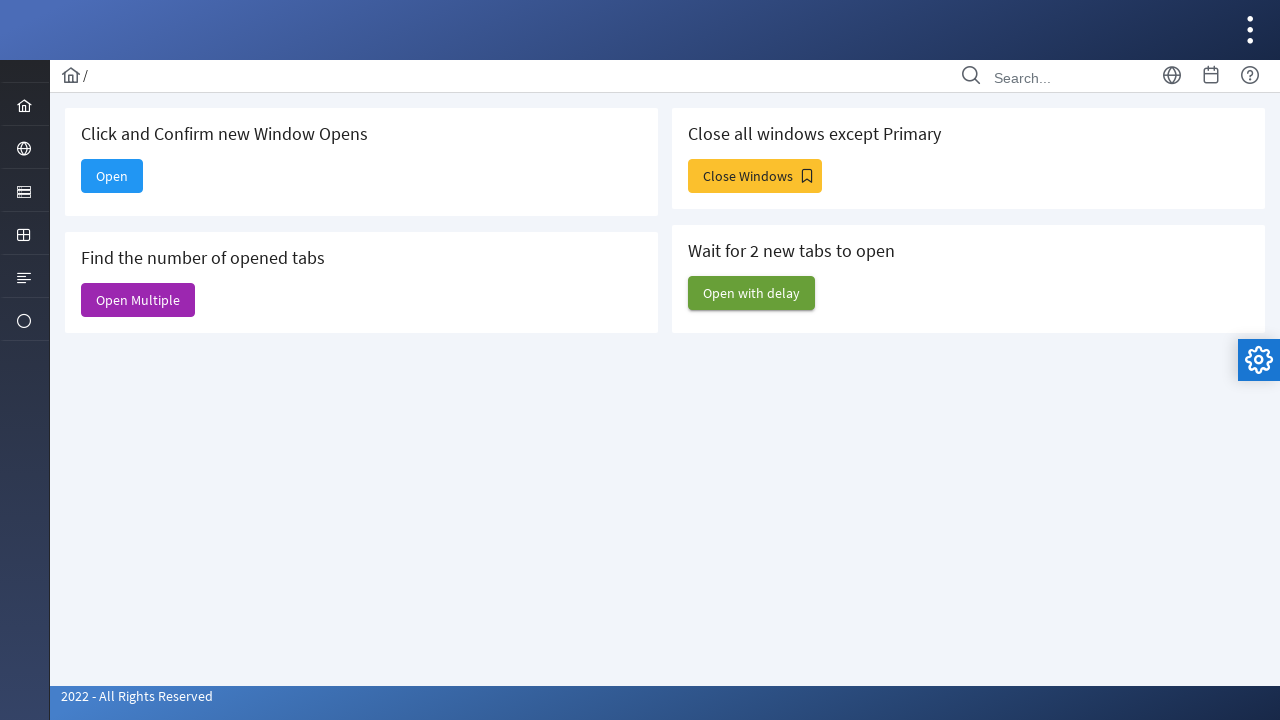

Verified primary window is still open with title: Window
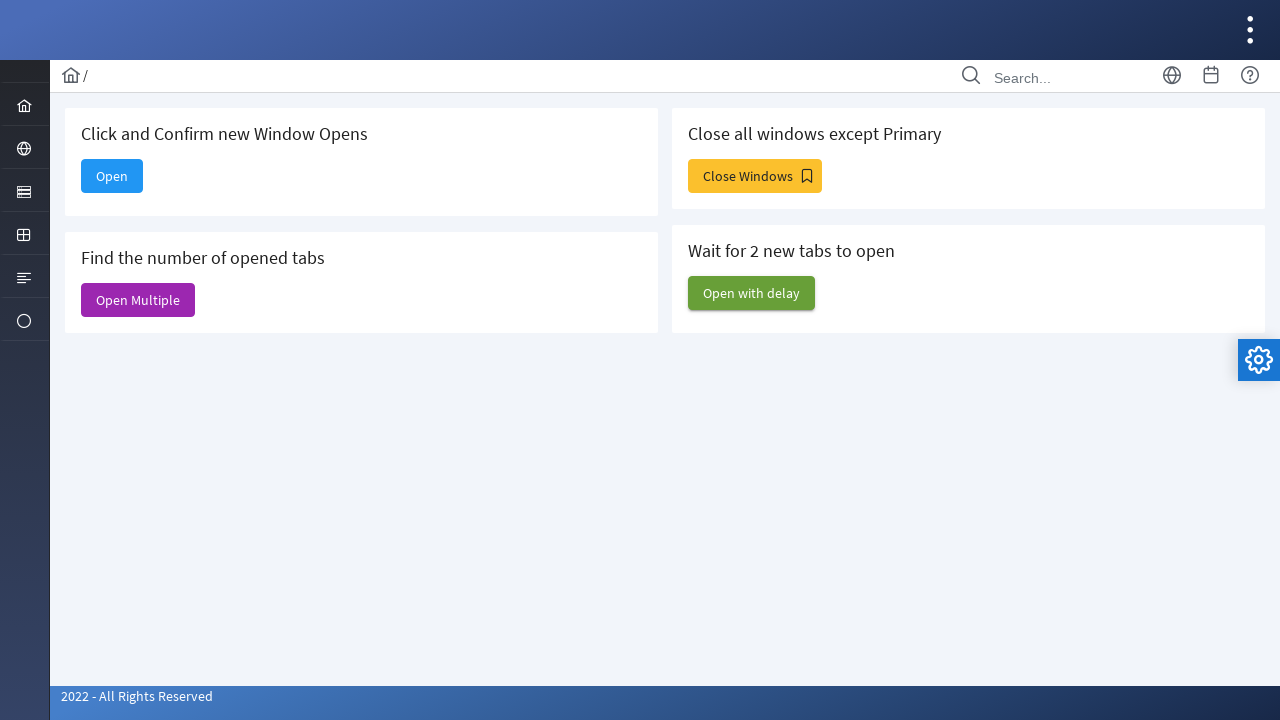

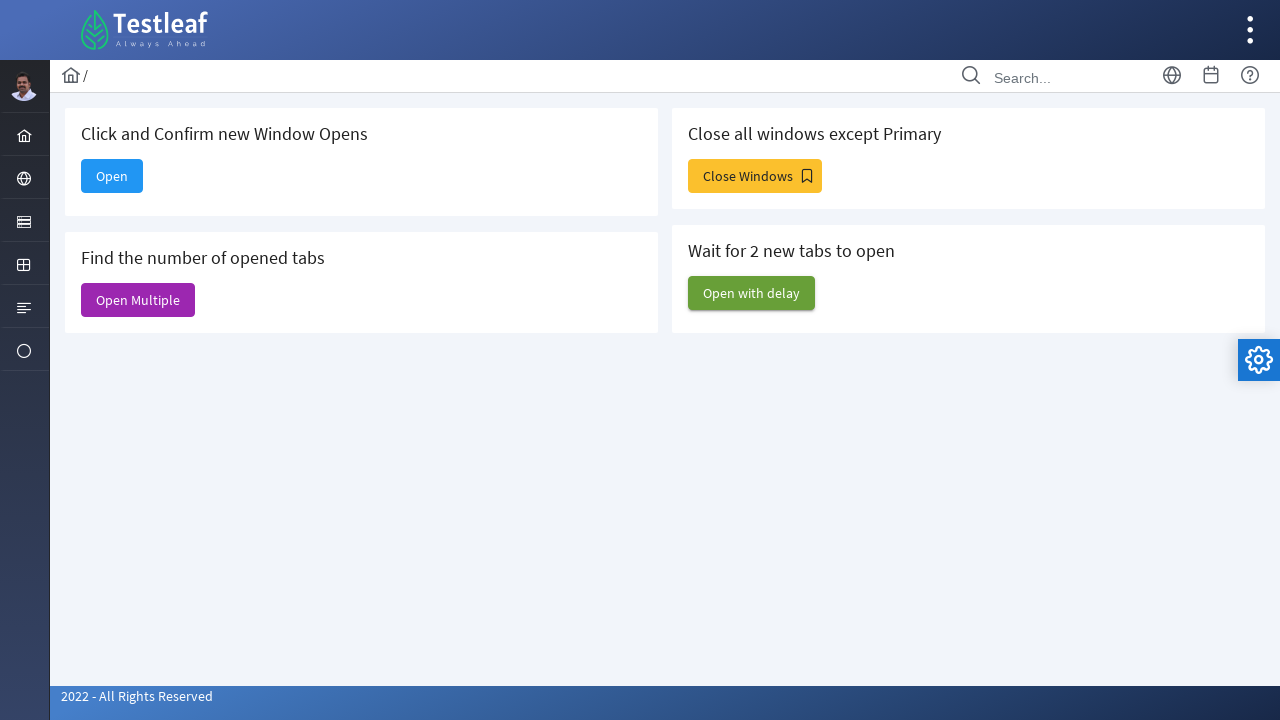